Tests mouse hover functionality by hovering over an element to reveal a menu and clicking on the reload link

Starting URL: https://www.rahulshettyacademy.com/AutomationPractice/

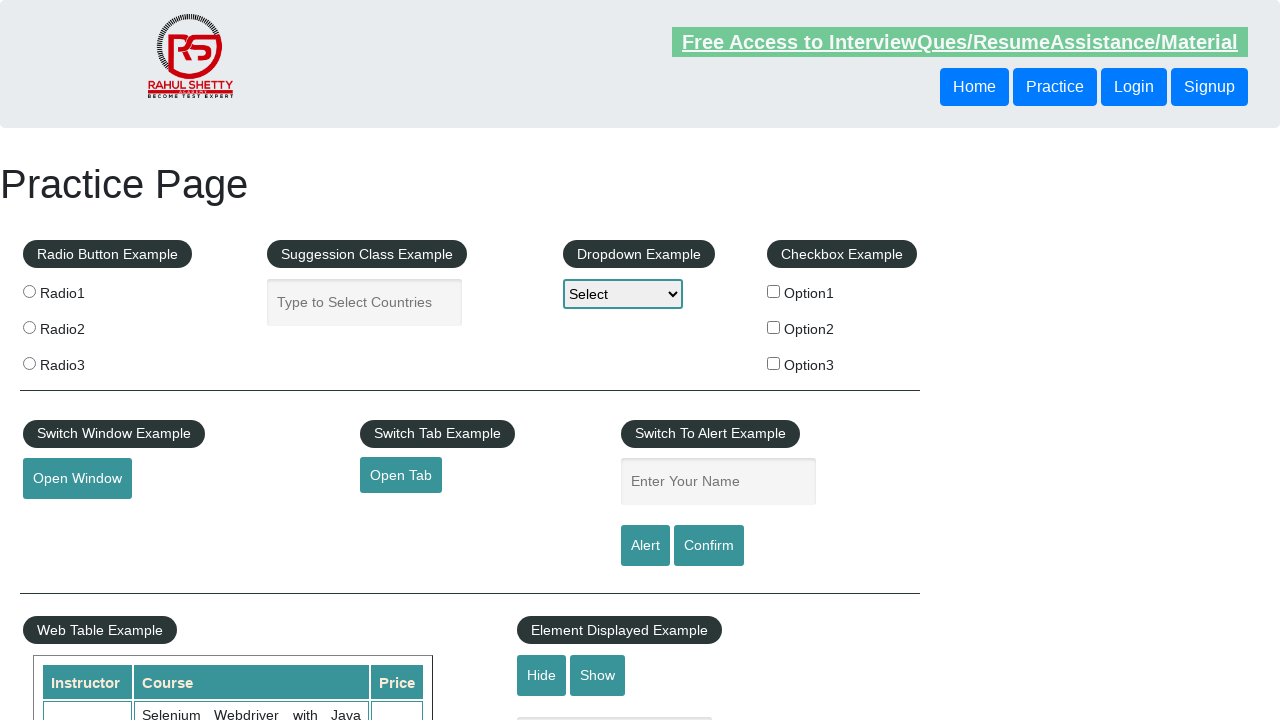

Hovered over mouse hover button to reveal menu at (83, 361) on #mousehover
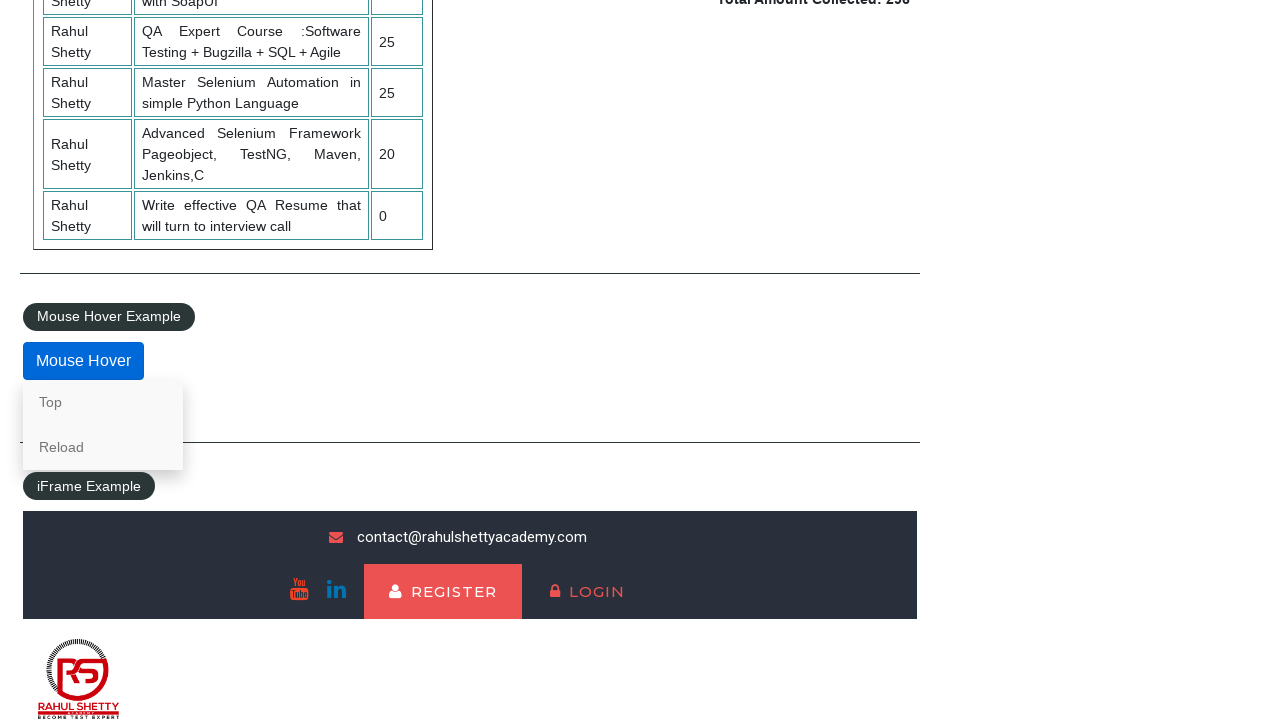

Clicked on Reload link from hover menu at (103, 447) on xpath=//a[text()='Reload']
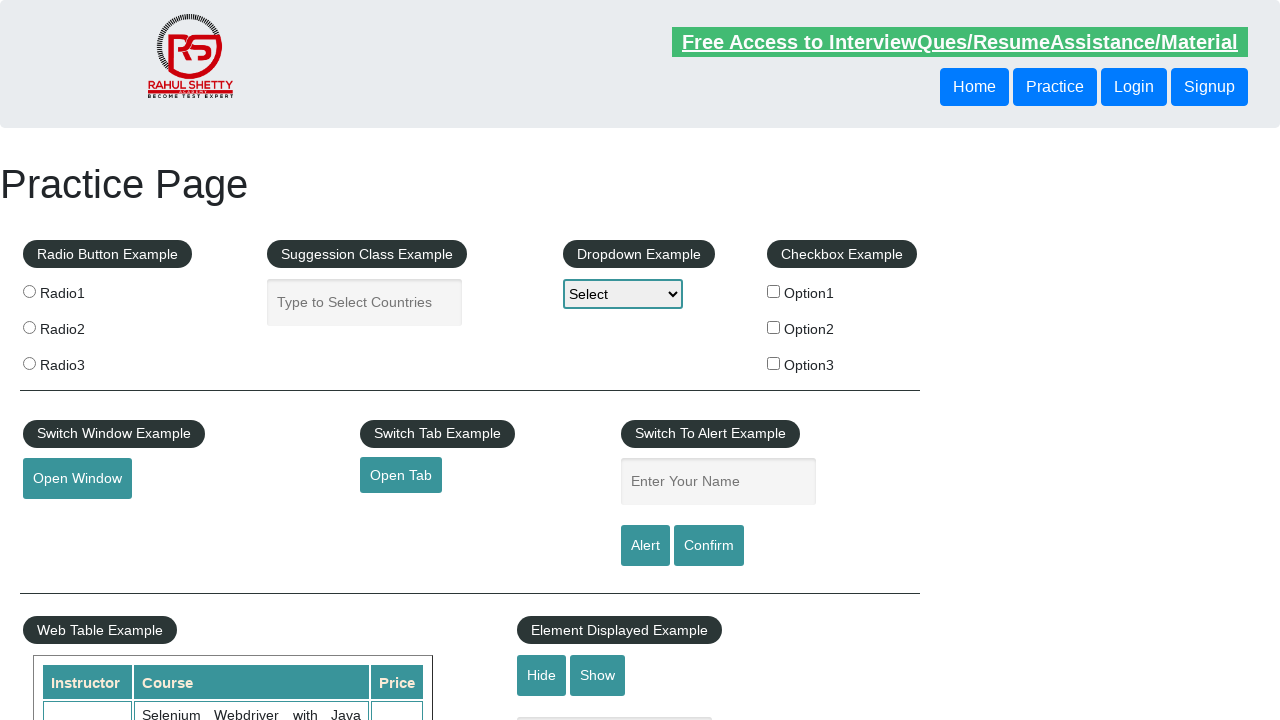

Page load completed after clicking Reload
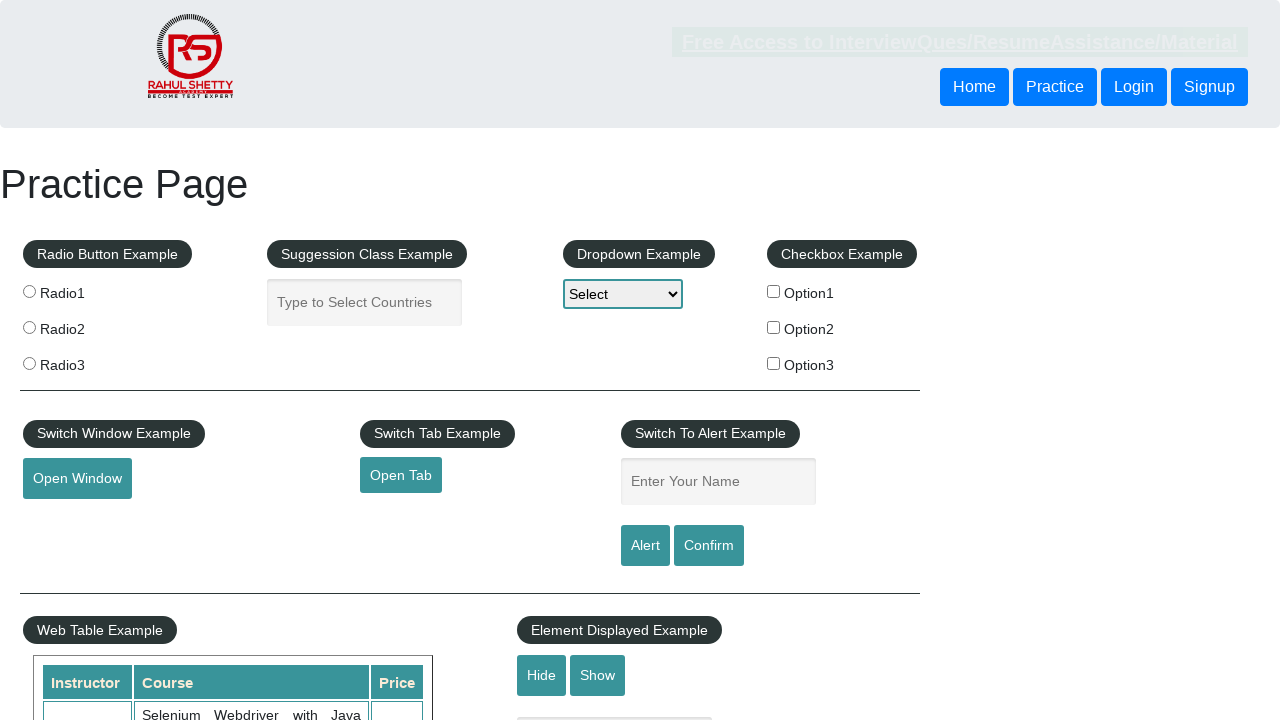

Retrieved current URL: https://rahulshettyacademy.com/AutomationPractice/
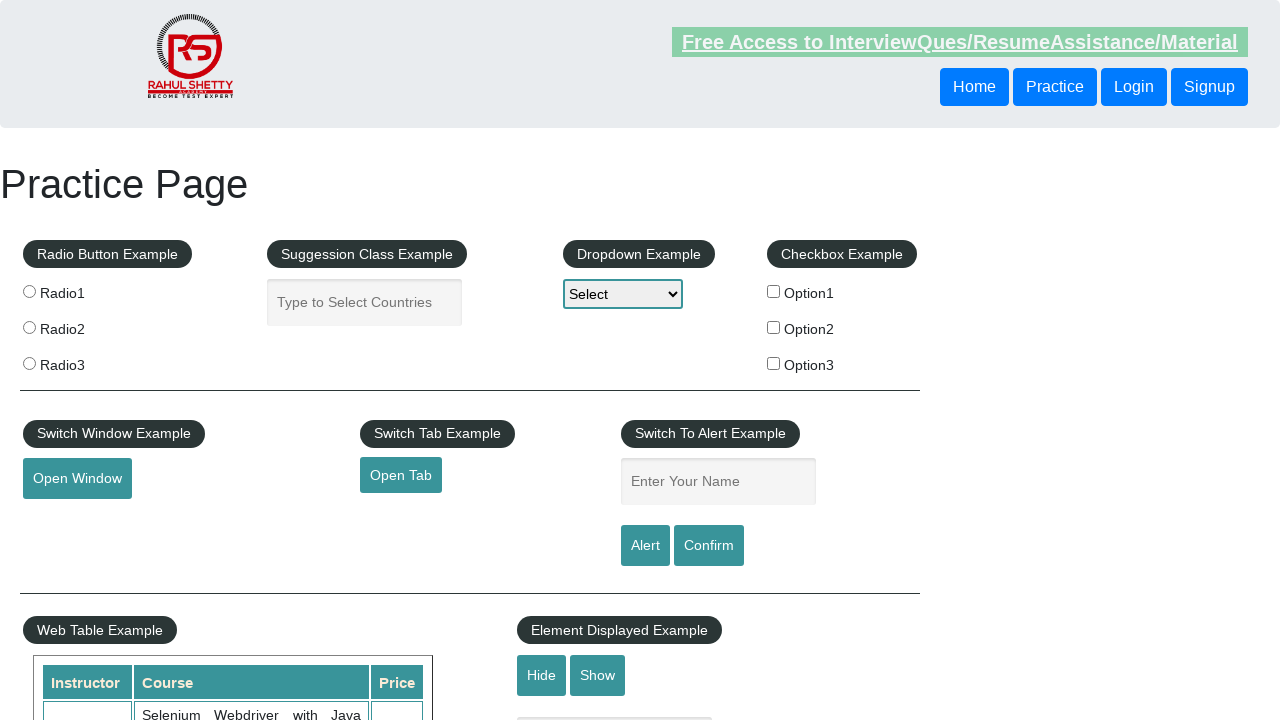

Verified page reloaded successfully - URL contains 'AutomationPractice'
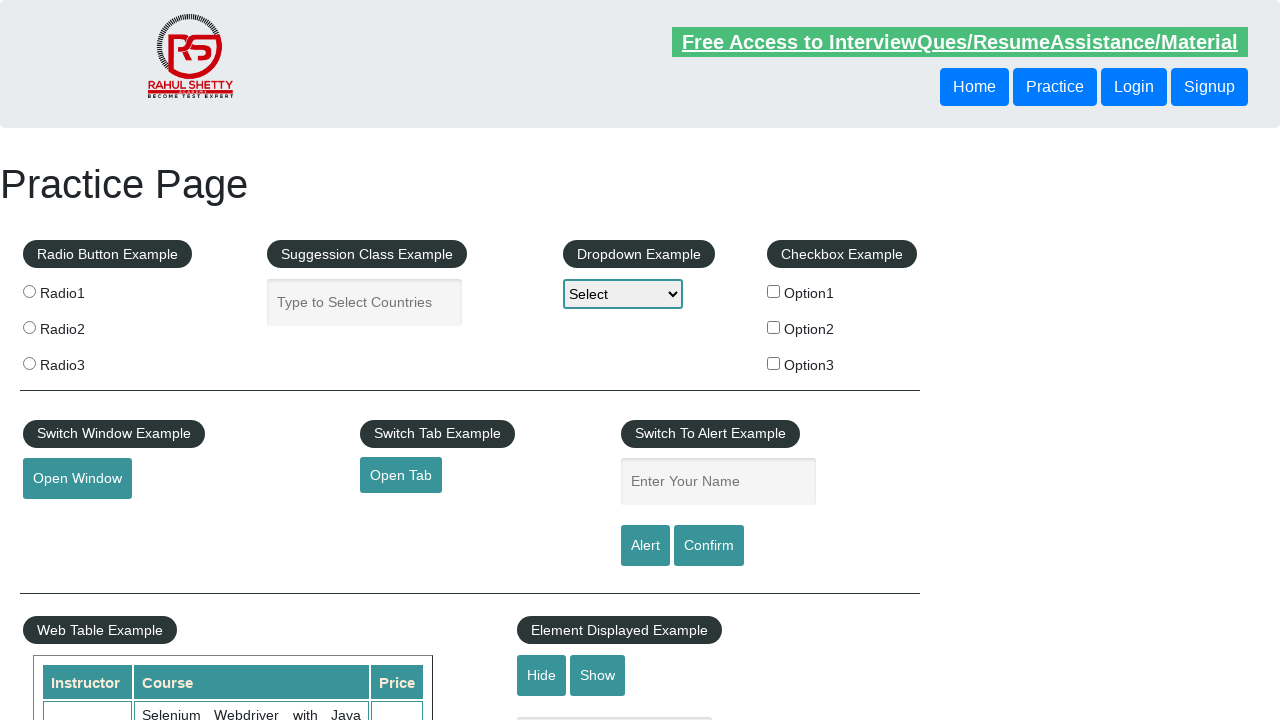

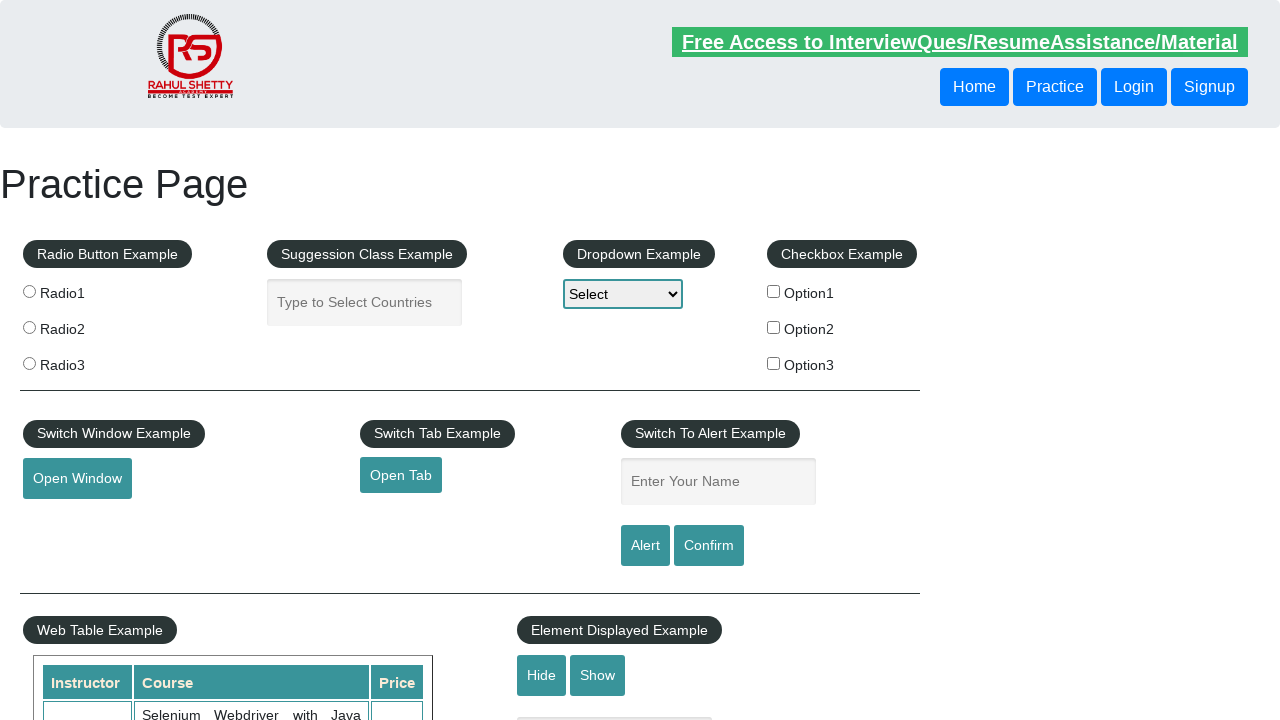